Tests multiple window handling by navigating to the Multiple Windows example, clicking a link that opens a new tab, switching between parent and child windows, and verifying the heading text in each window.

Starting URL: https://the-internet.herokuapp.com/

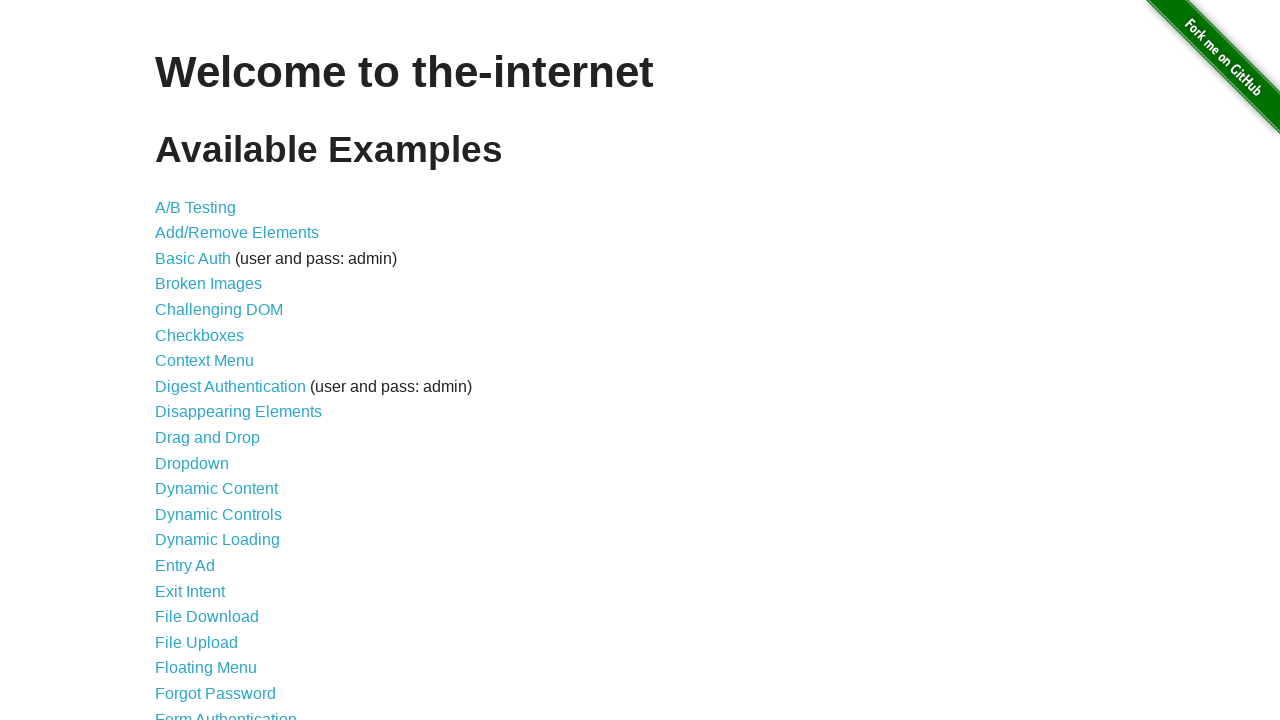

Clicked on 'Multiple Windows' link at (218, 369) on text=Multiple Windows
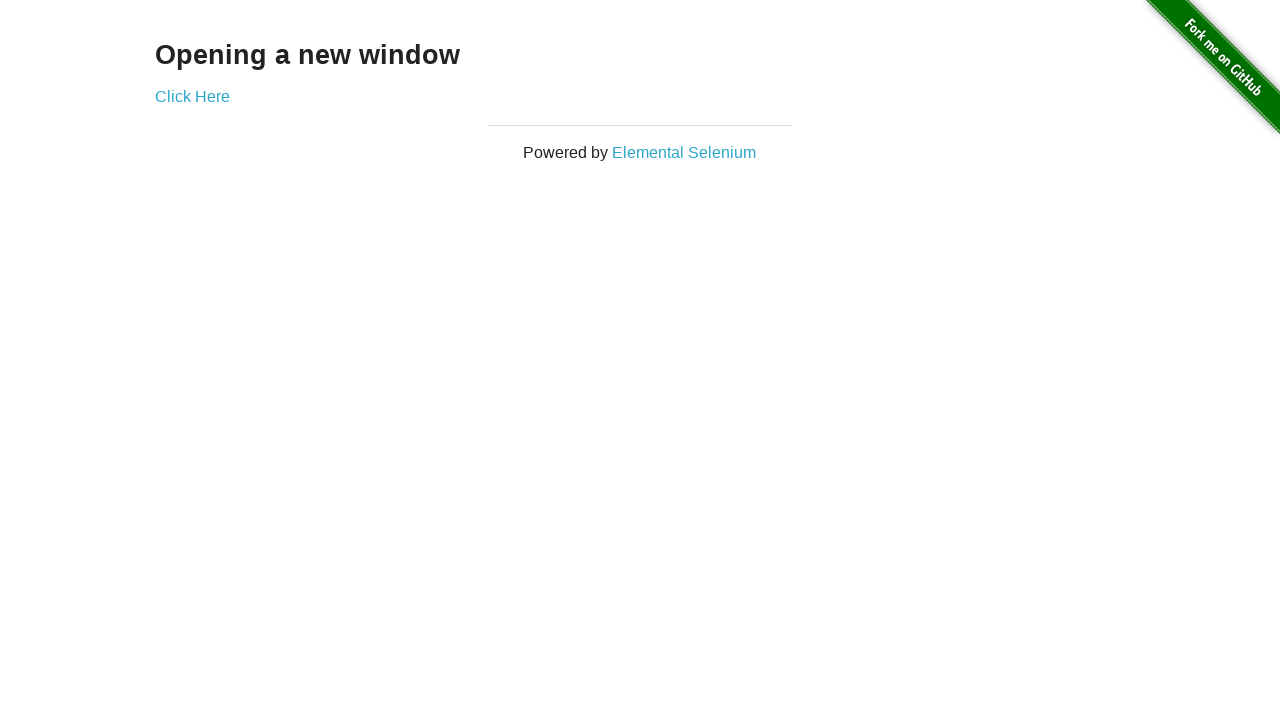

Clicked 'Click Here' link to open new tab/window at (192, 96) on text=Click Here
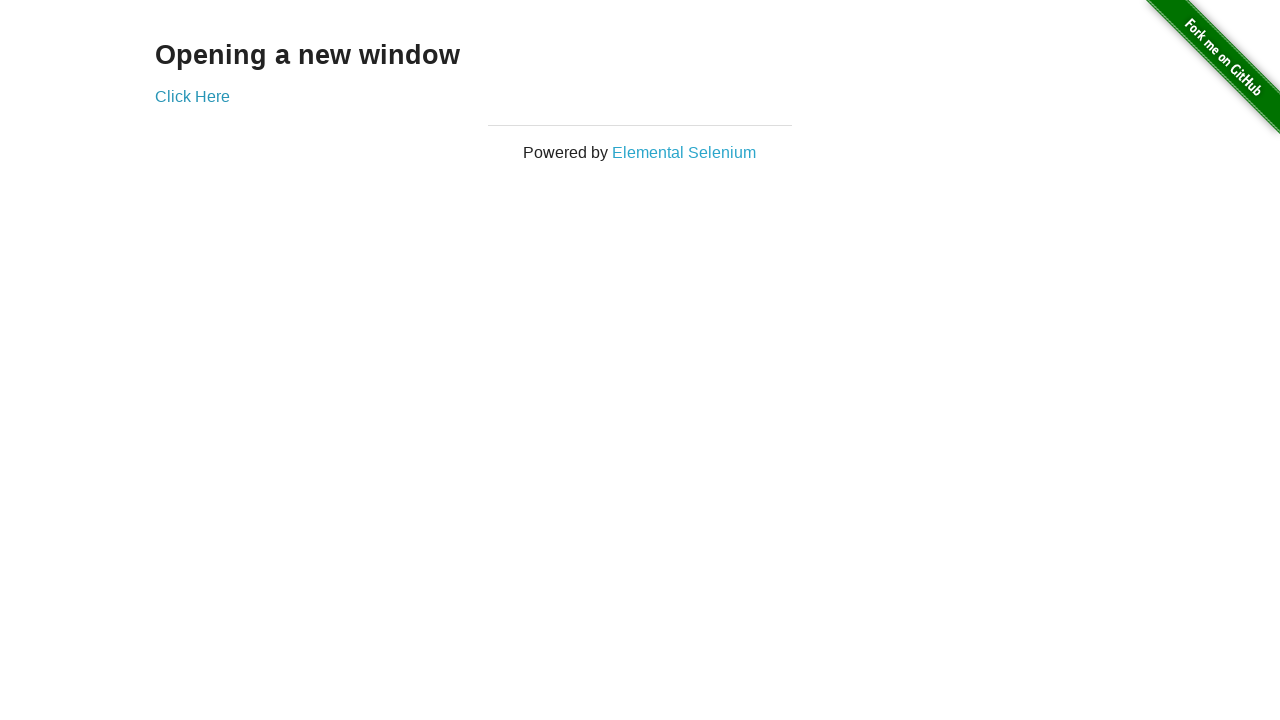

Captured new page/window object
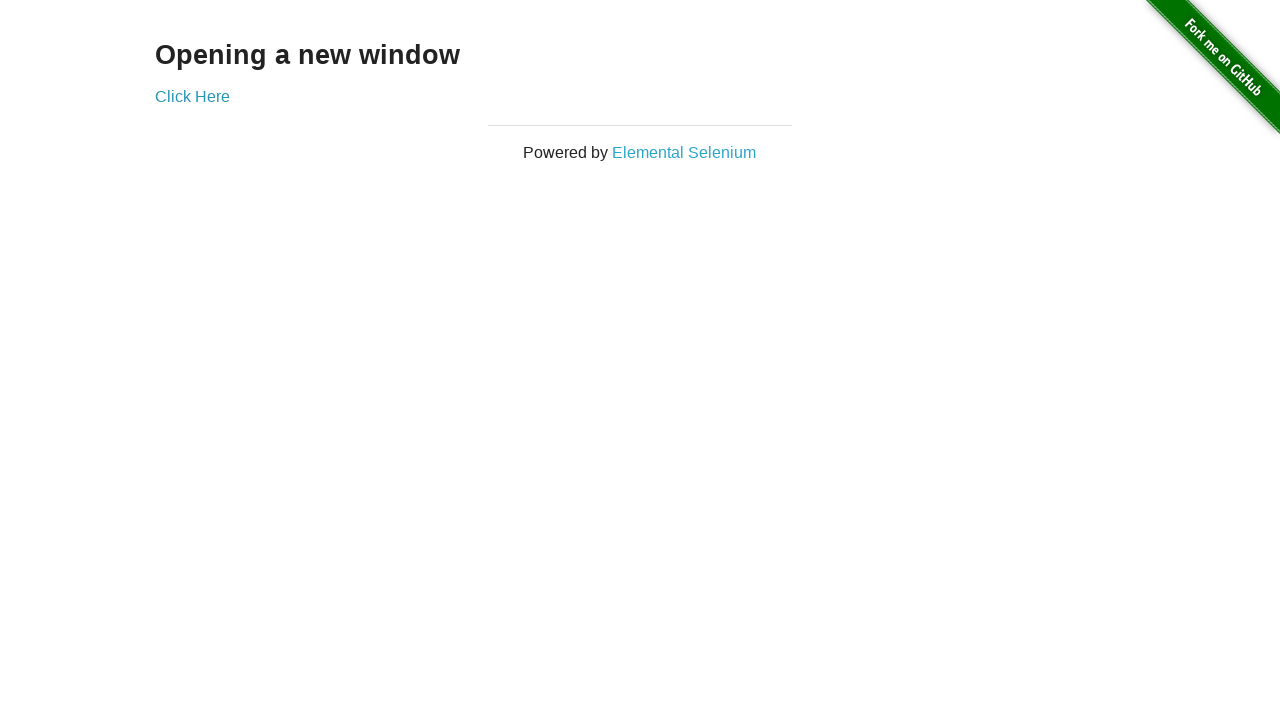

Waited for new page to fully load
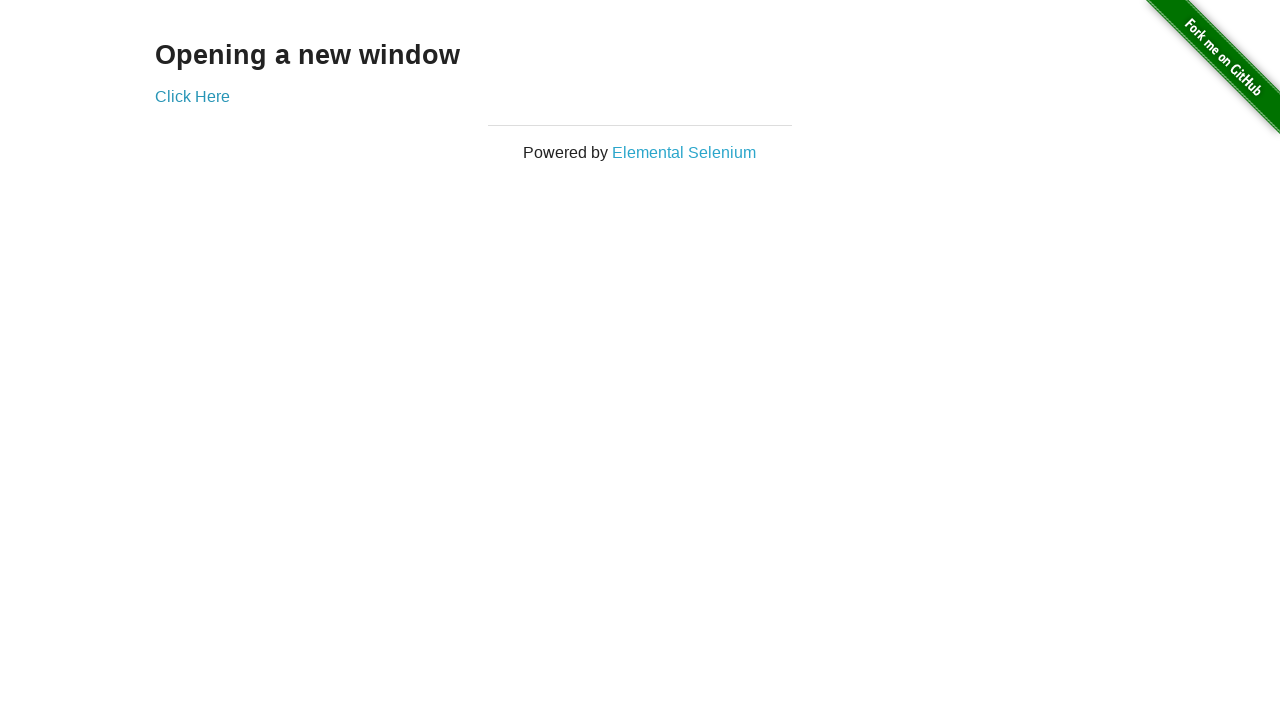

Retrieved heading from child window: 'New Window'
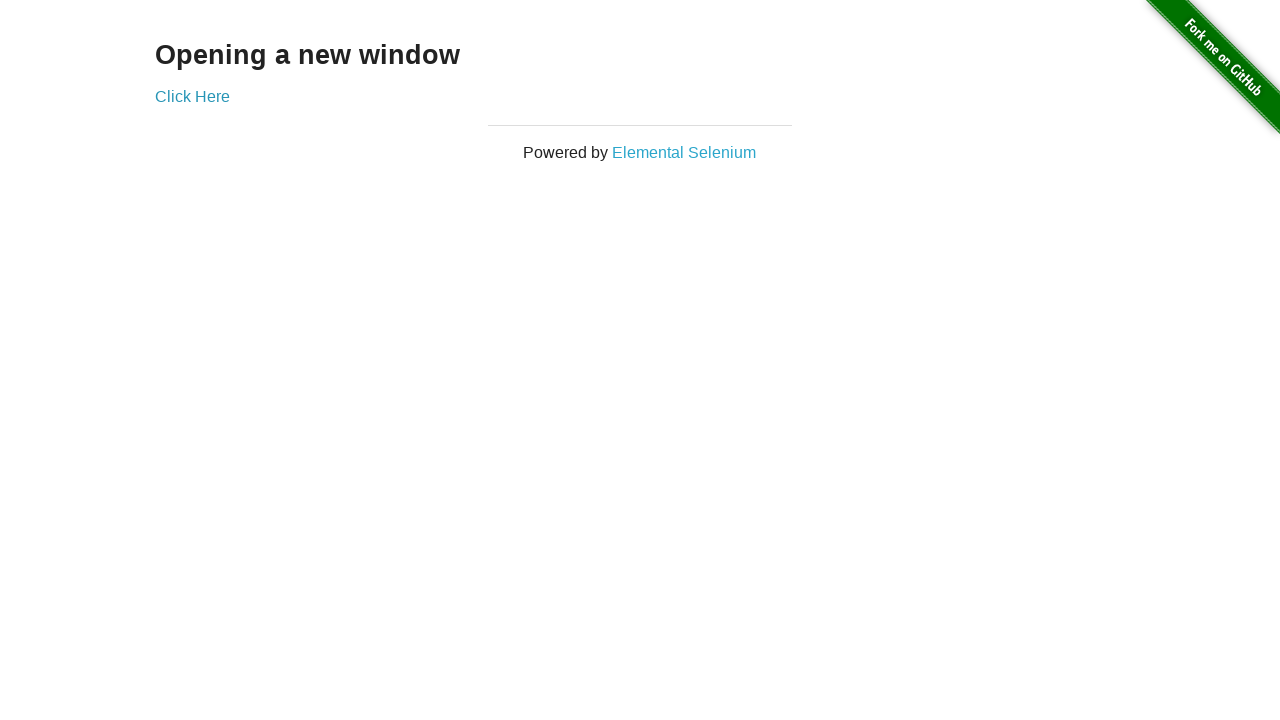

Retrieved heading from parent window: 'Opening a new window'
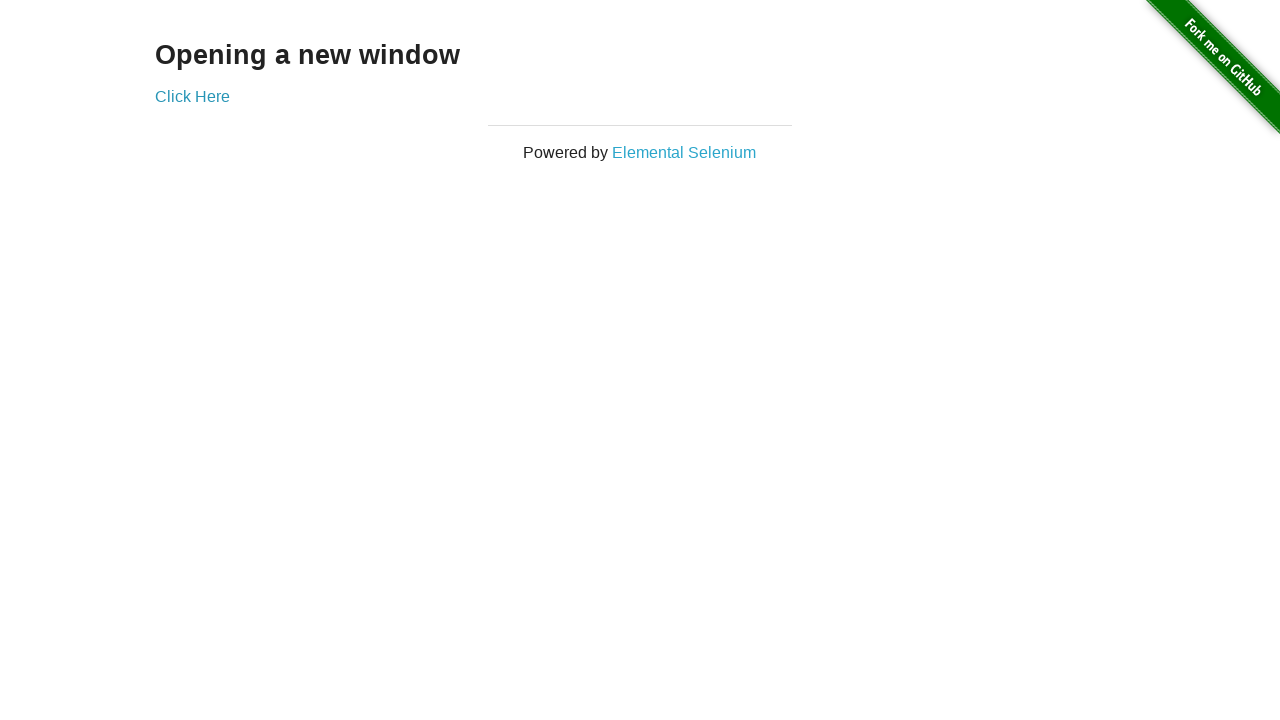

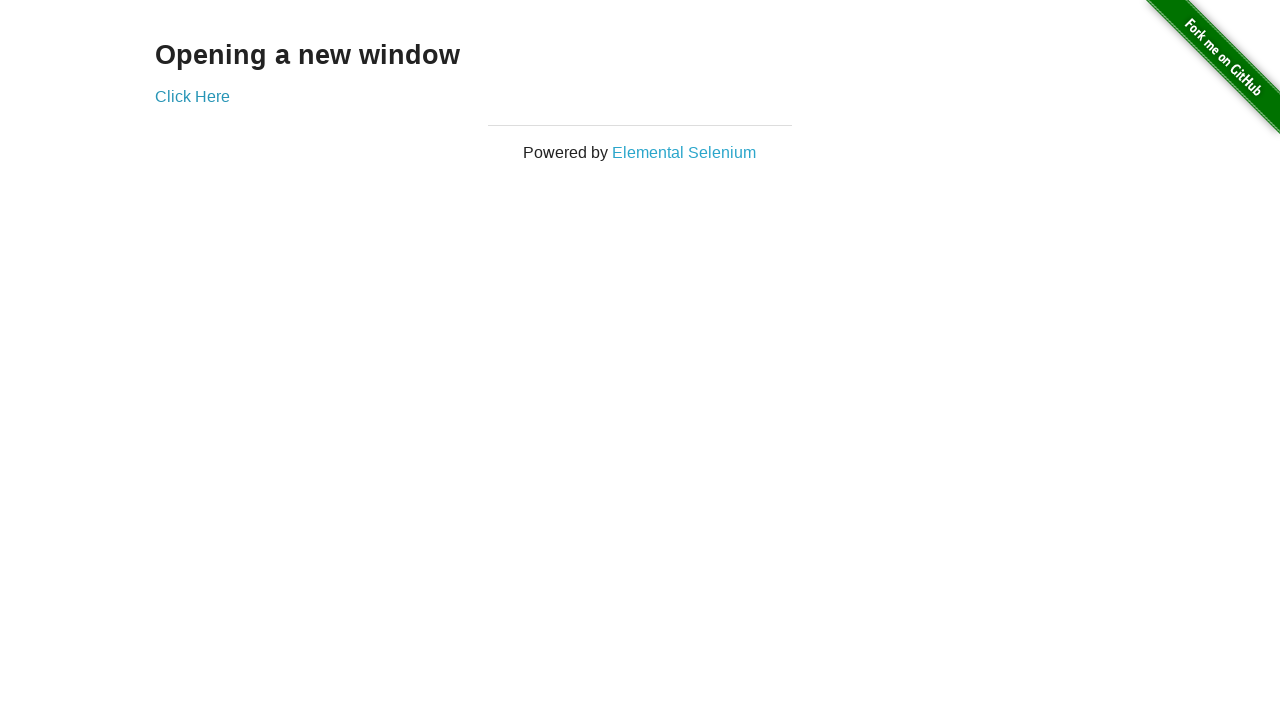